Tests drag functionality by dragging an element to a new position using x,y coordinates

Starting URL: https://demoqa.com/dragabble

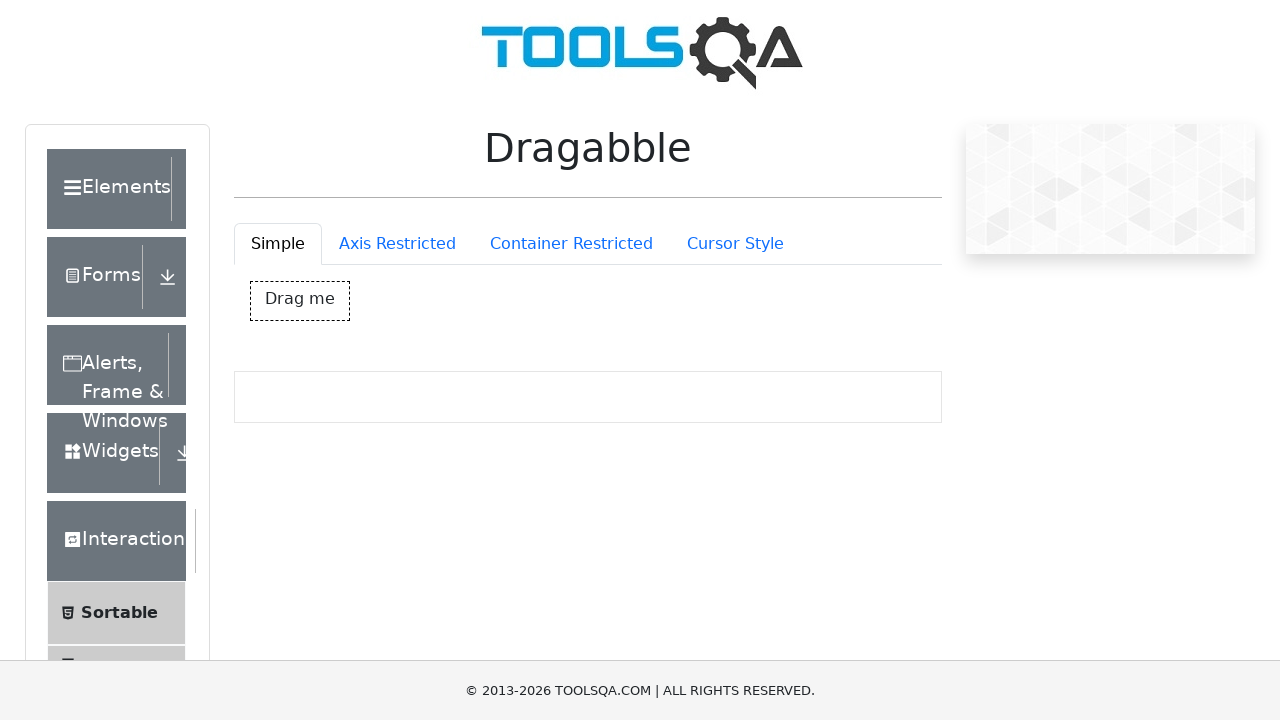

Located the draggable element with ID 'dragBox'
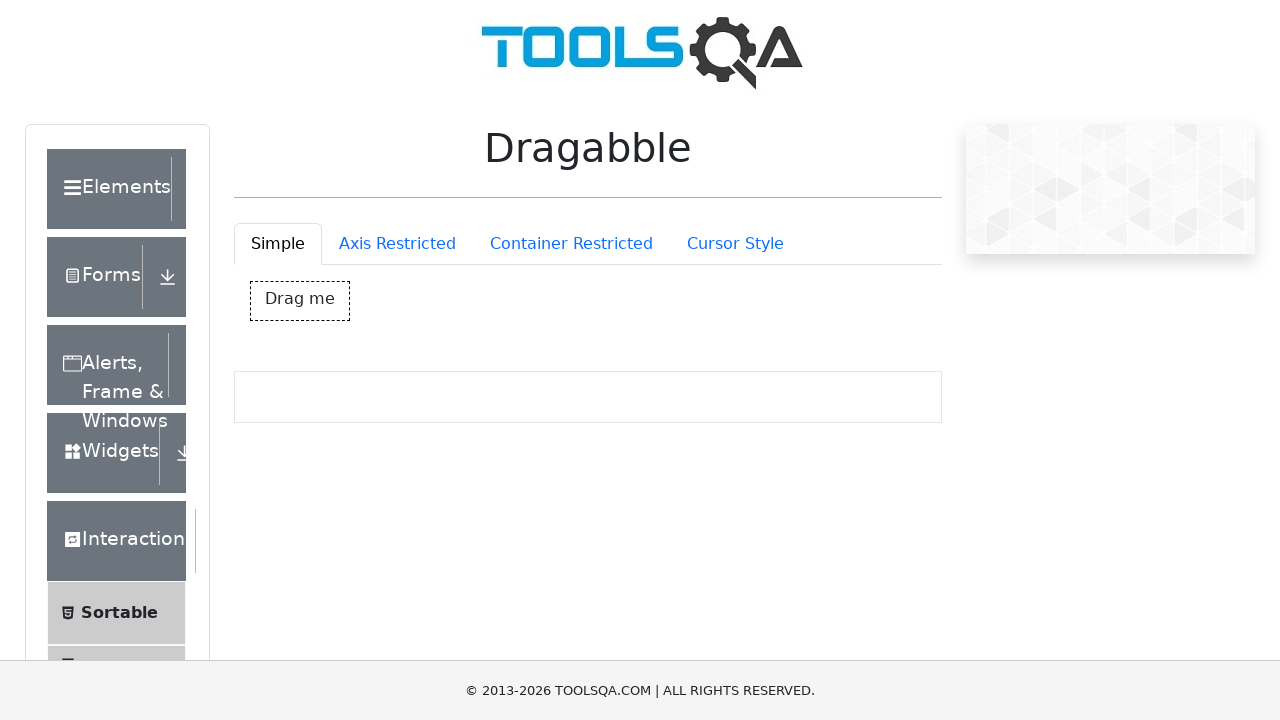

Retrieved bounding box coordinates of the draggable element
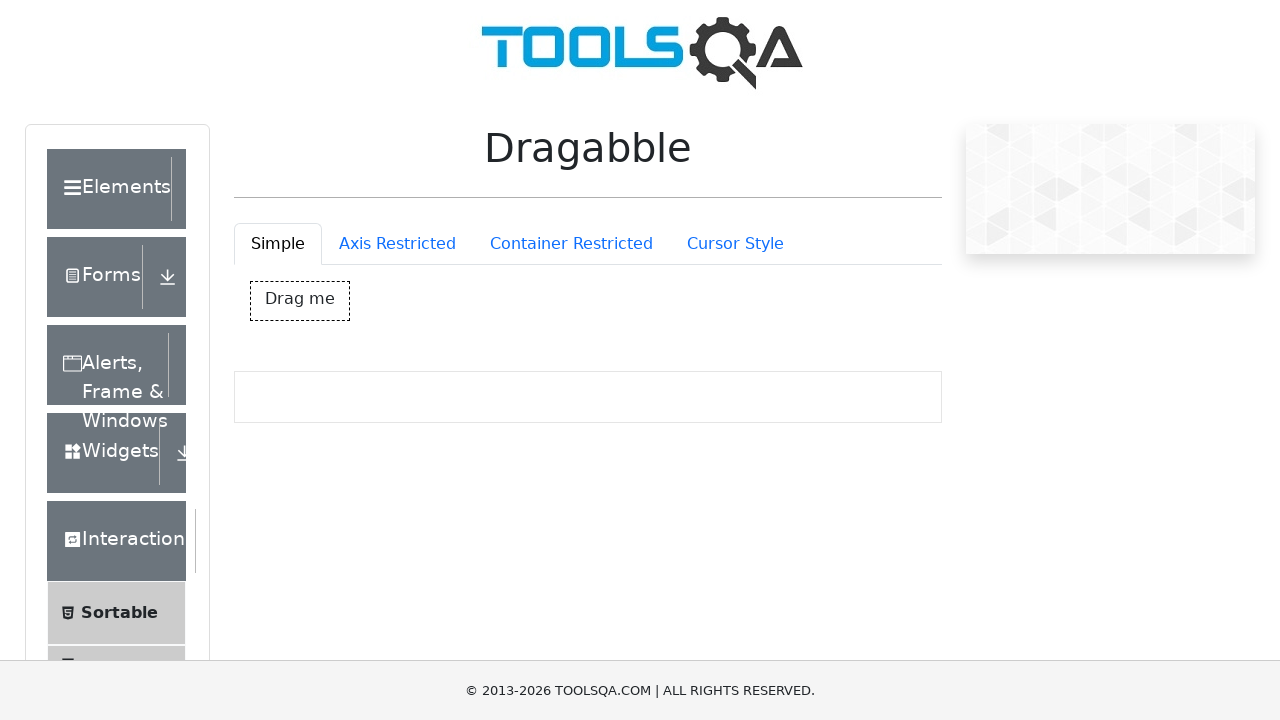

Moved mouse to center of draggable element at (300, 301)
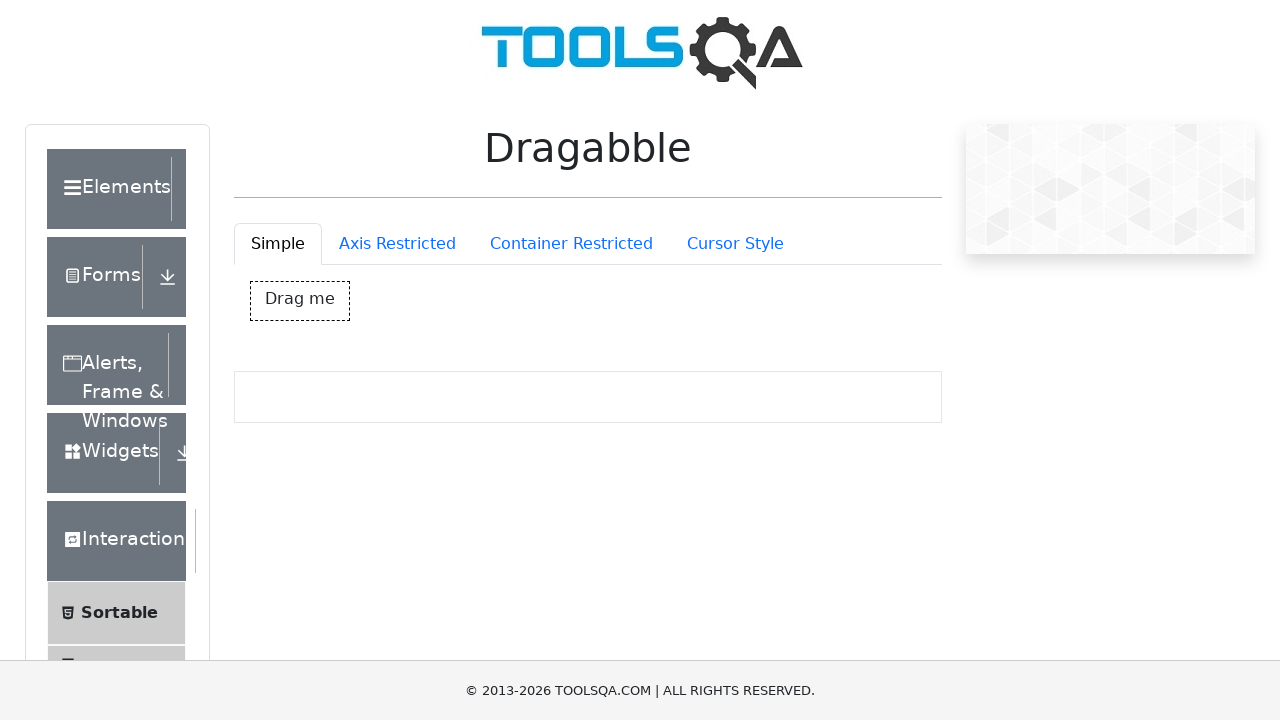

Pressed mouse button down to start drag at (300, 301)
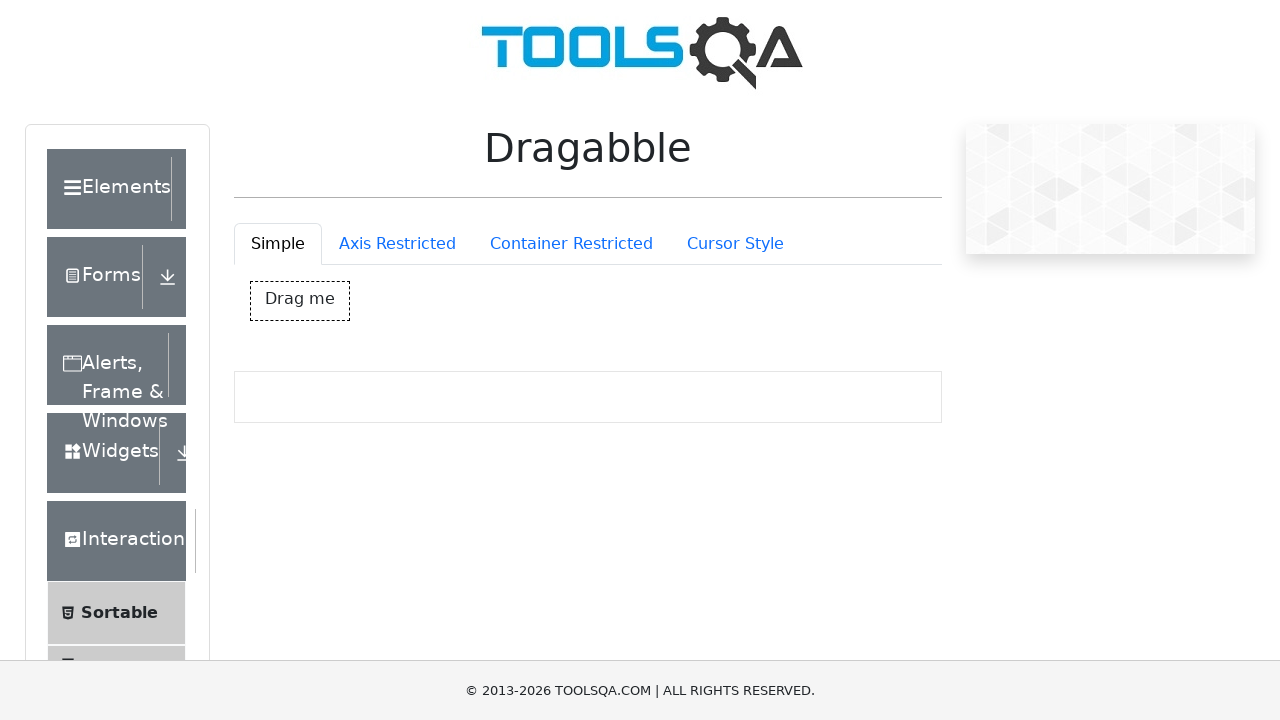

Dragged element 200px to the right and 200px down at (500, 501)
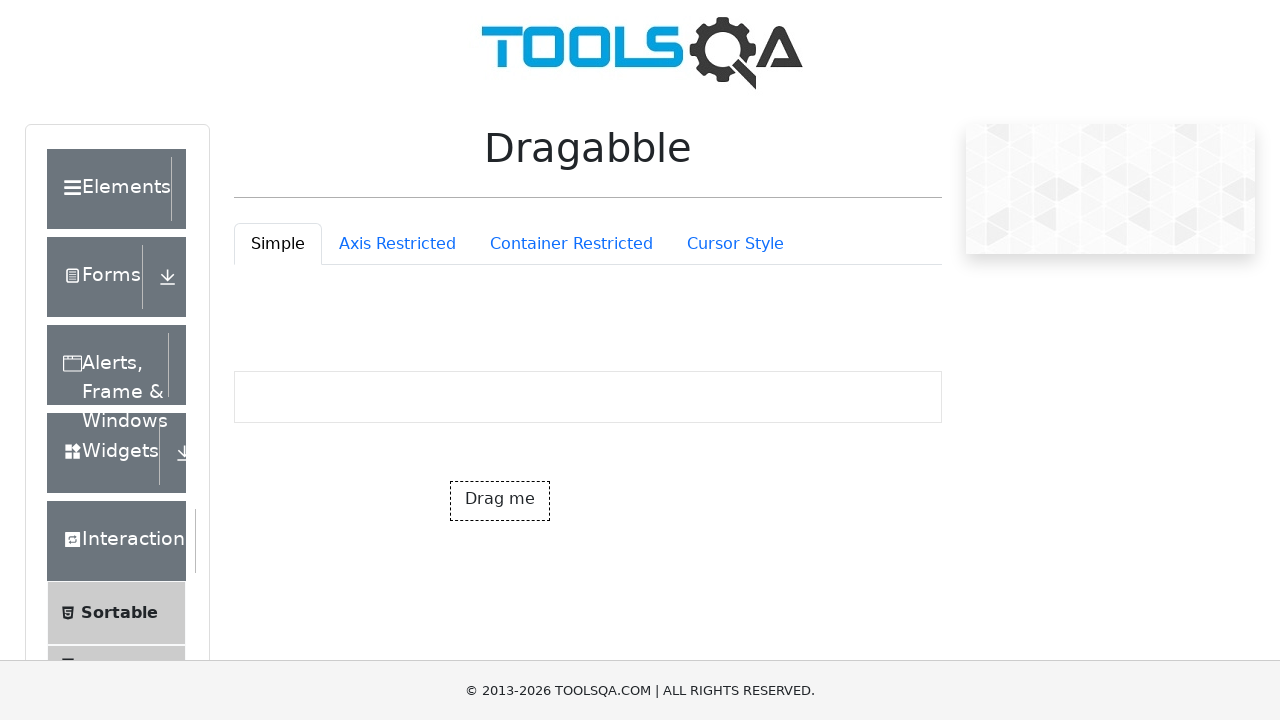

Released mouse button to complete drag operation at (500, 501)
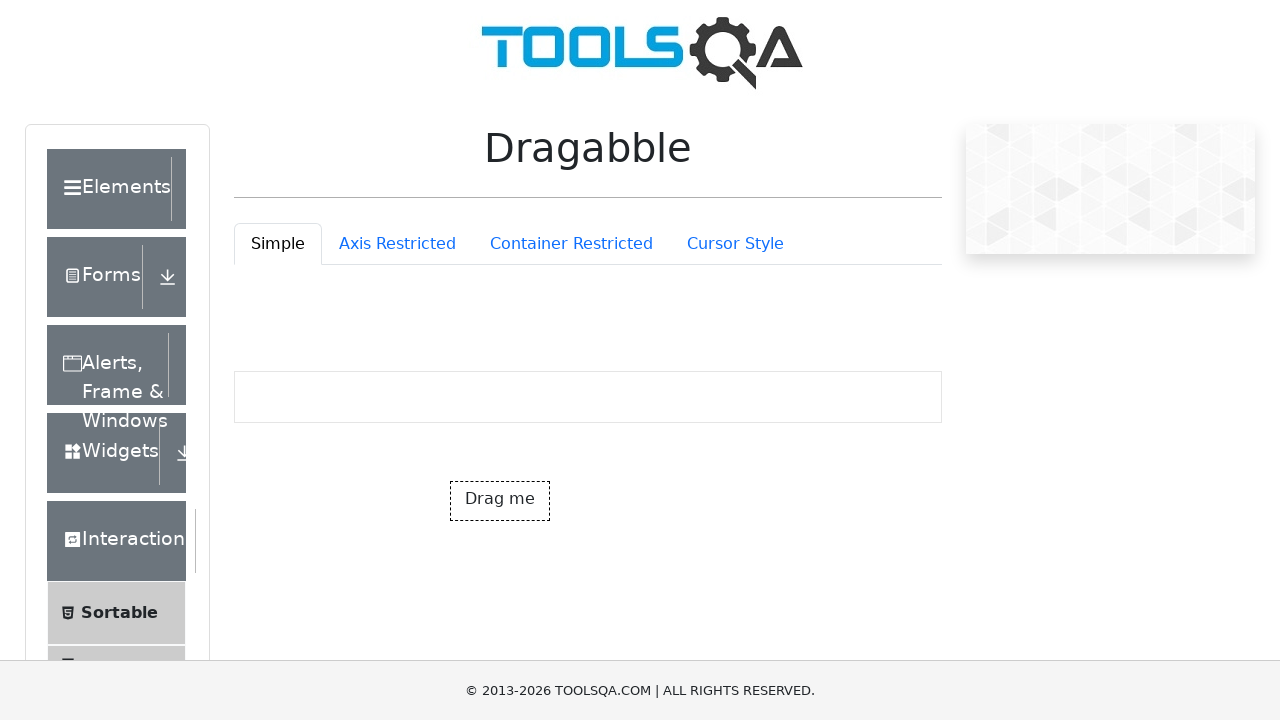

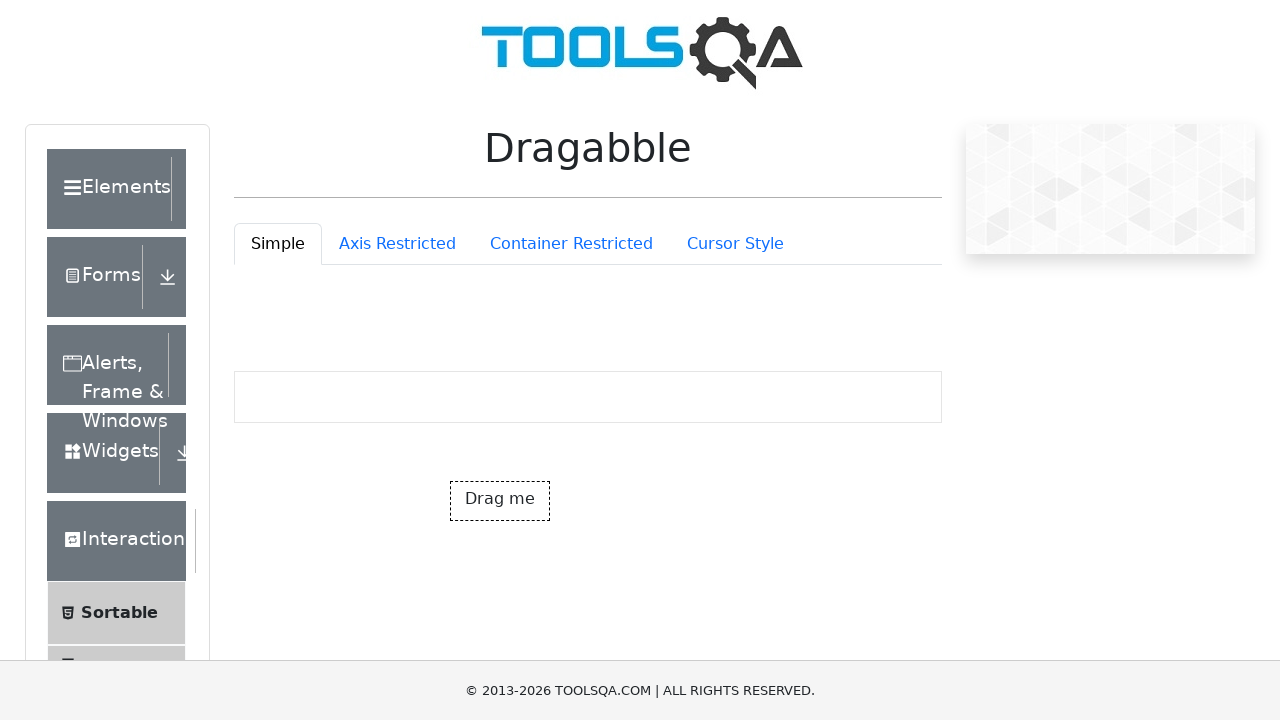